Navigates to CoinMarketCap homepage and scrolls through the cryptocurrency table by hovering over table rows at regular intervals to trigger lazy loading of content.

Starting URL: https://coinmarketcap.com/

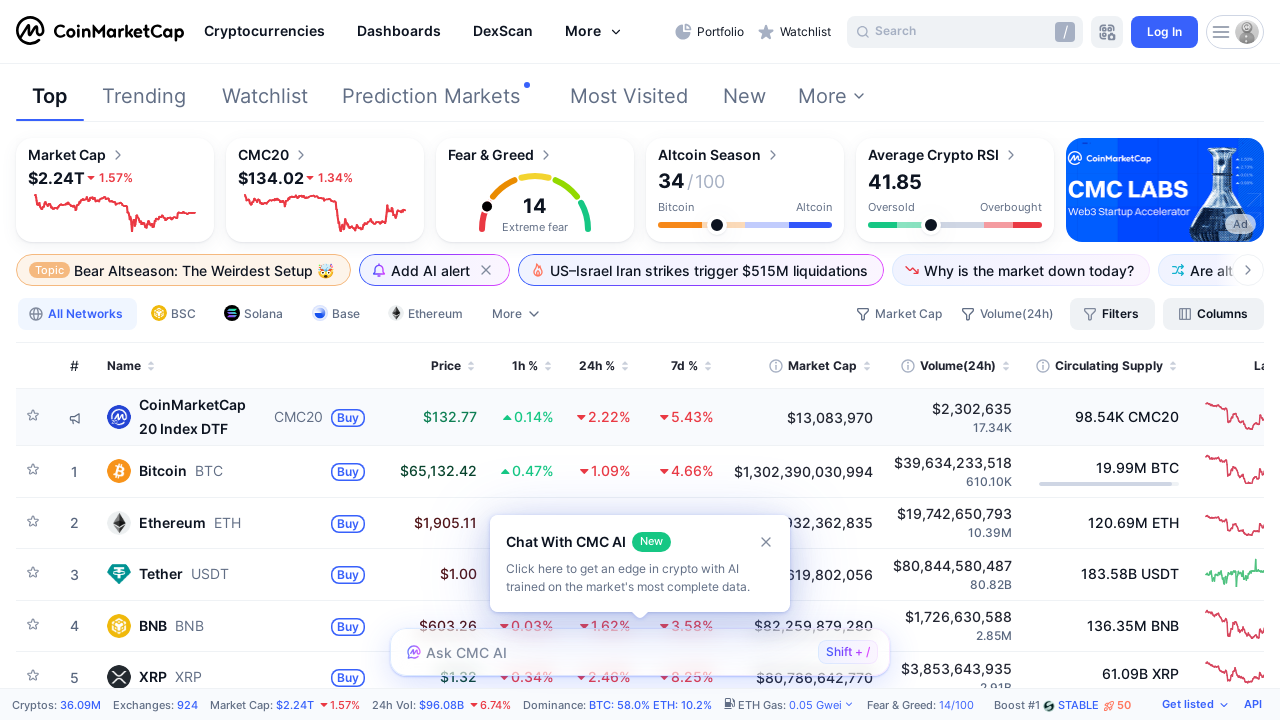

Navigated to CoinMarketCap homepage
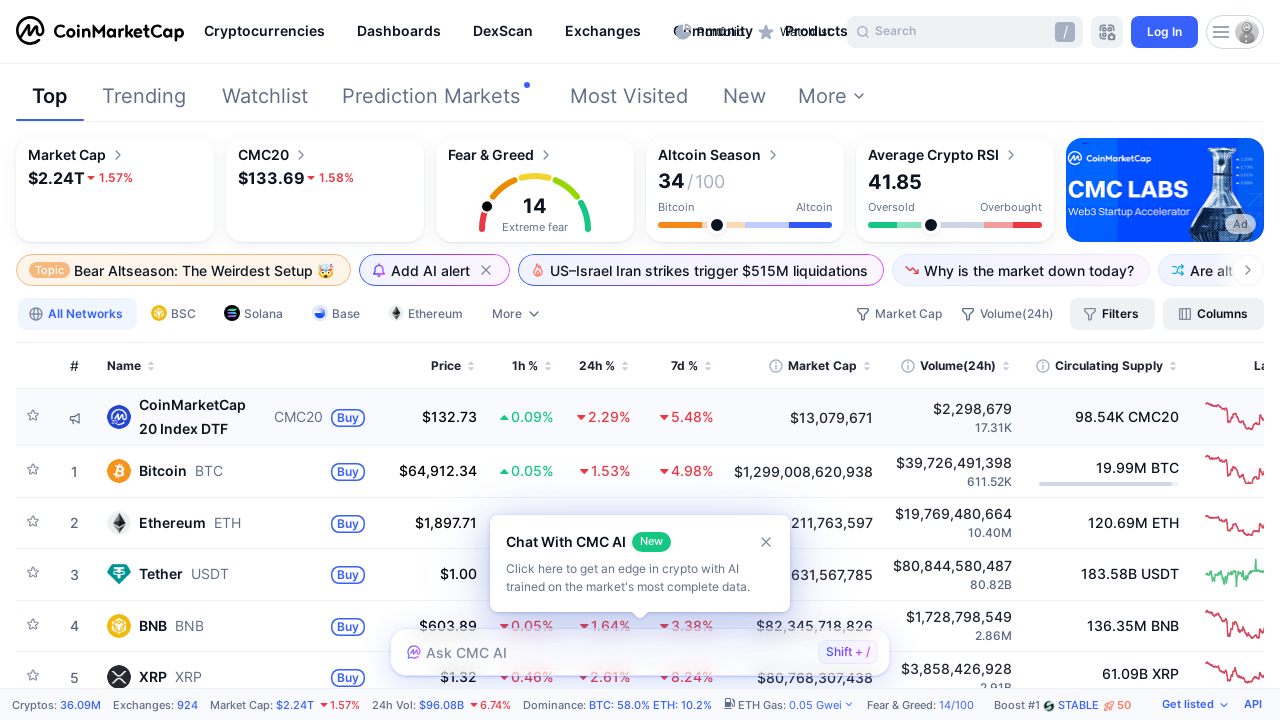

Cryptocurrency table loaded
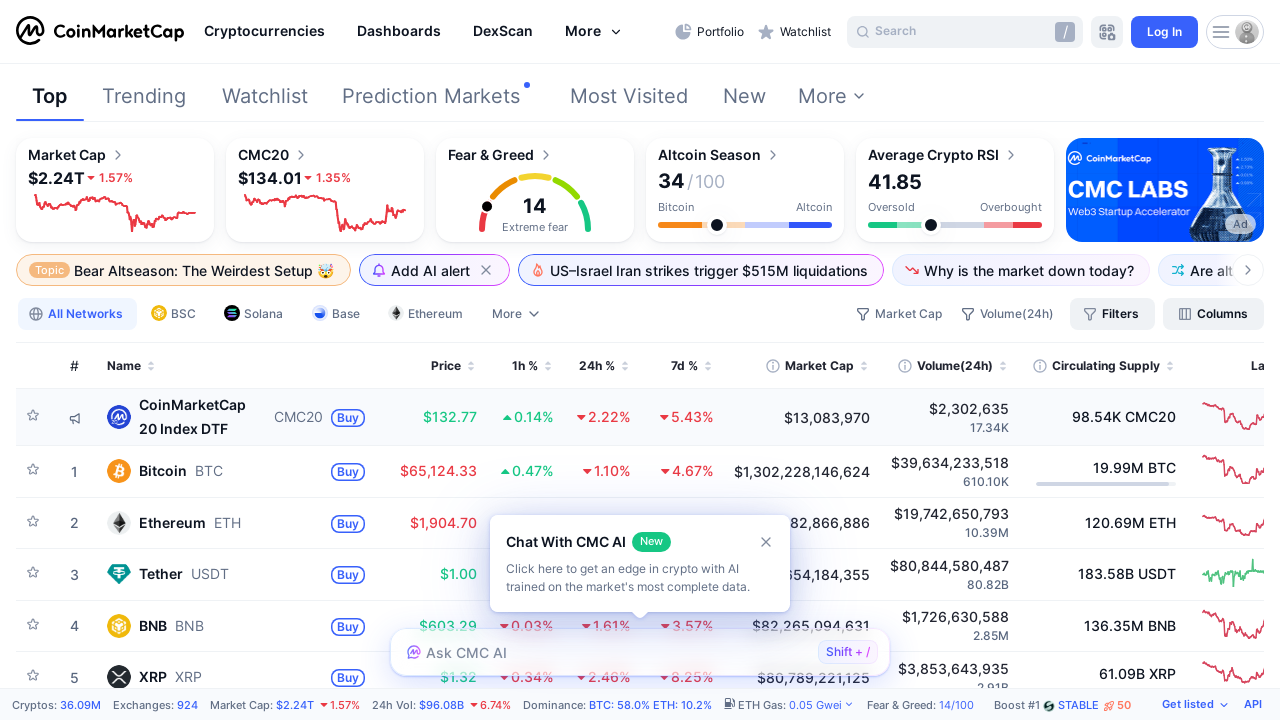

Table row at index 1 is present
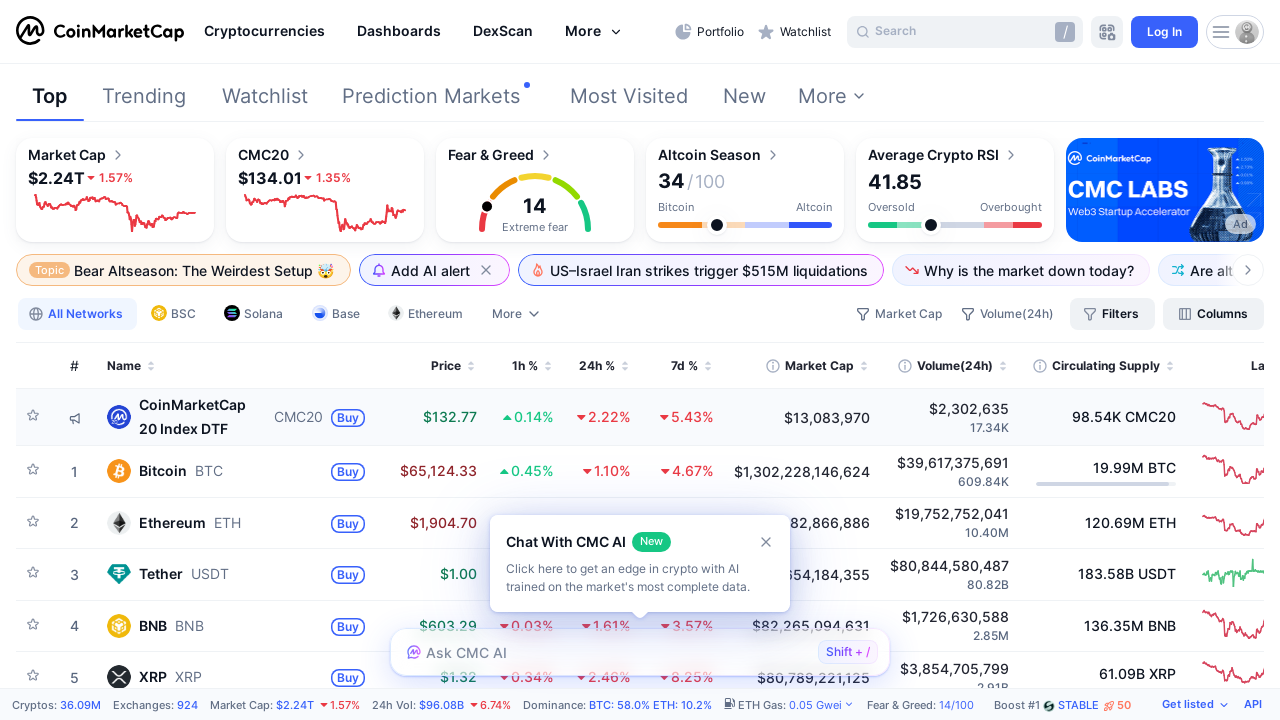

Hovered over table row at index 1 to trigger lazy loading at (648, 418) on table tbody tr:nth-child(1)
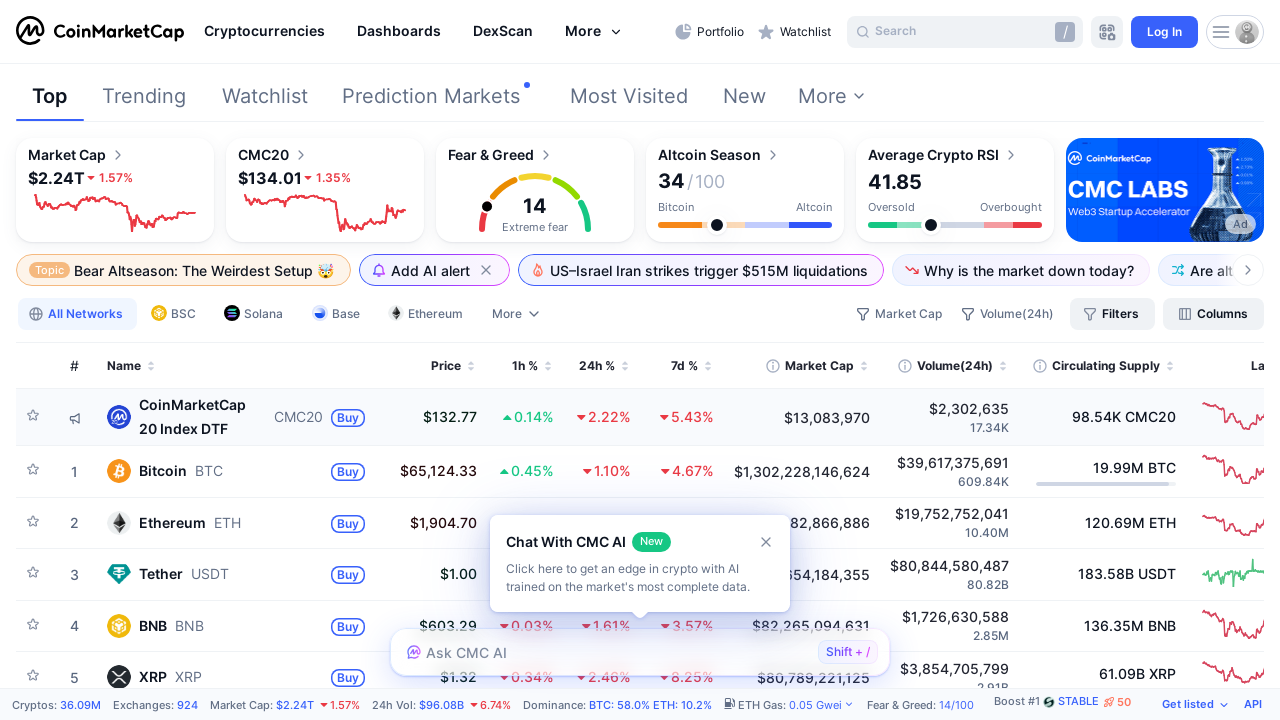

Waited 500ms for content to load after hovering row 1
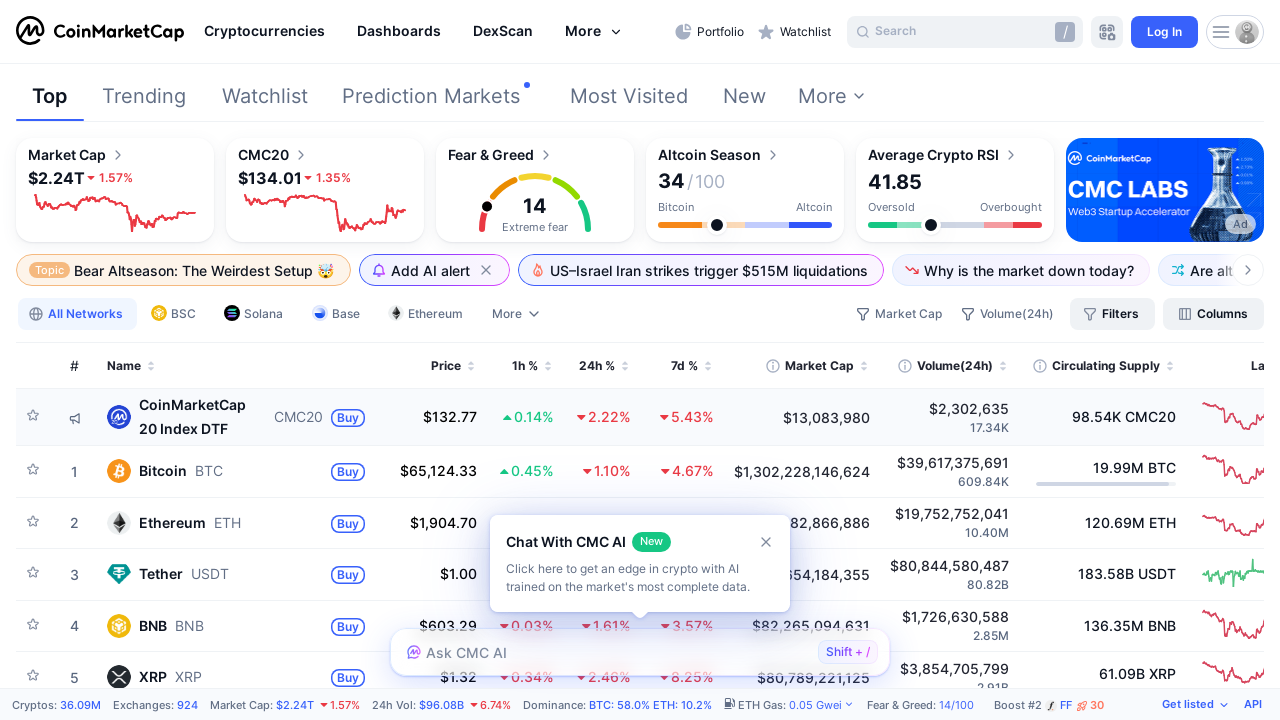

Table row at index 21 is present
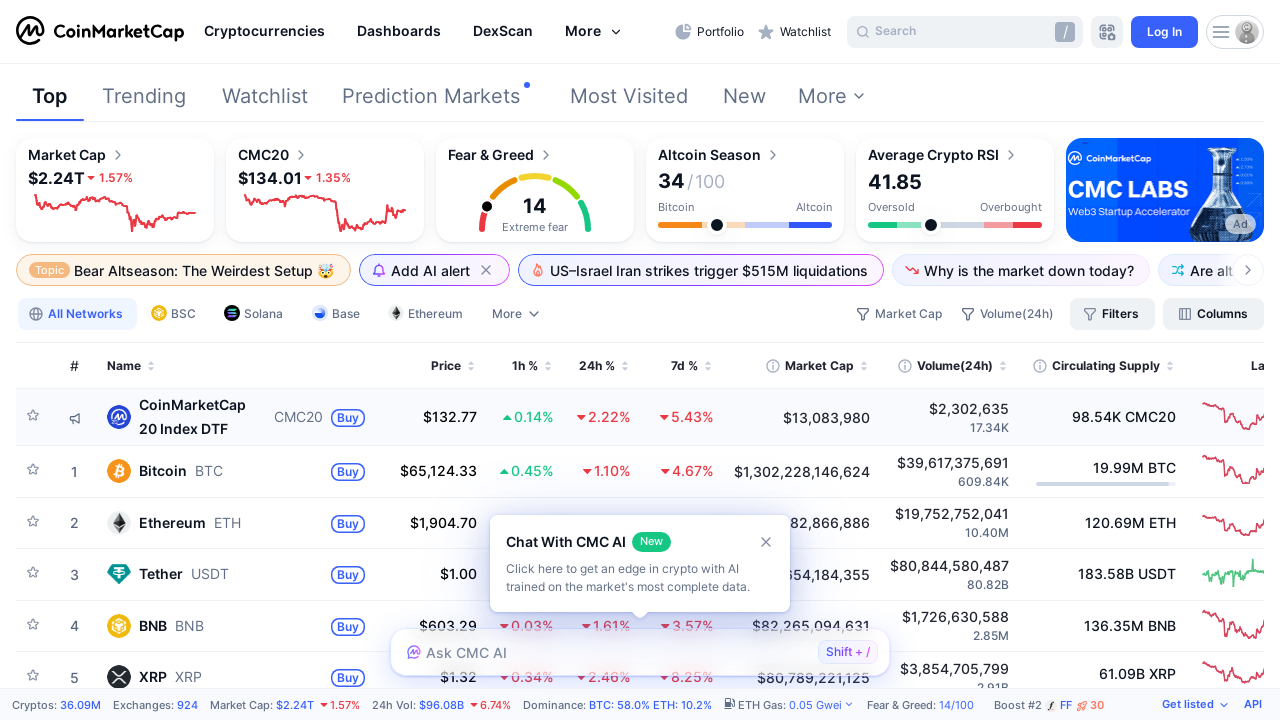

Hovered over table row at index 21 to trigger lazy loading at (648, 360) on table tbody tr:nth-child(21)
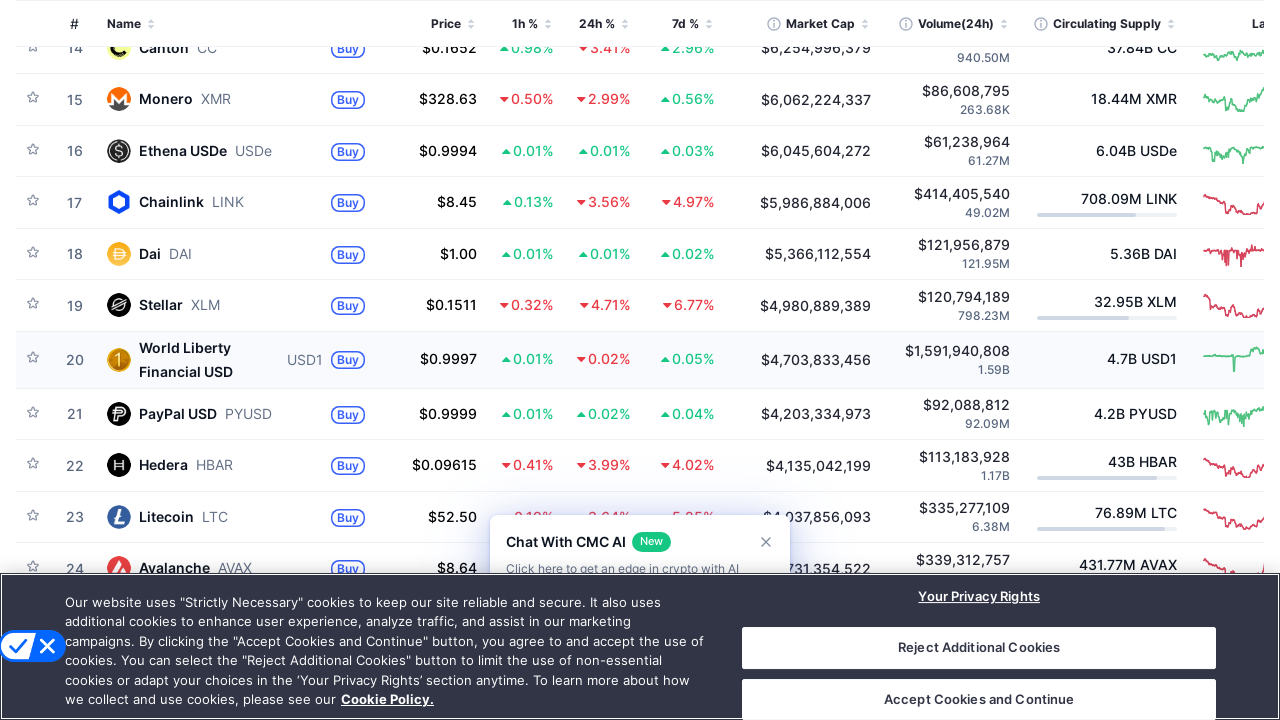

Waited 500ms for content to load after hovering row 21
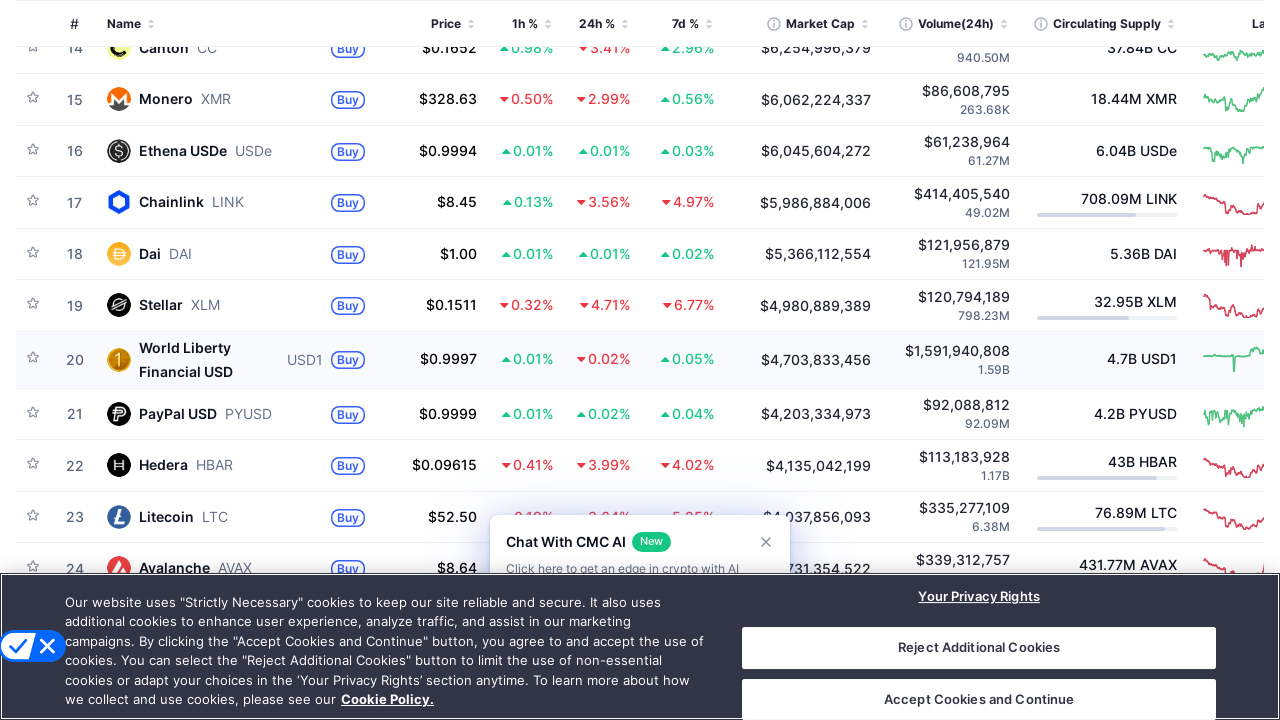

Table row at index 41 is present
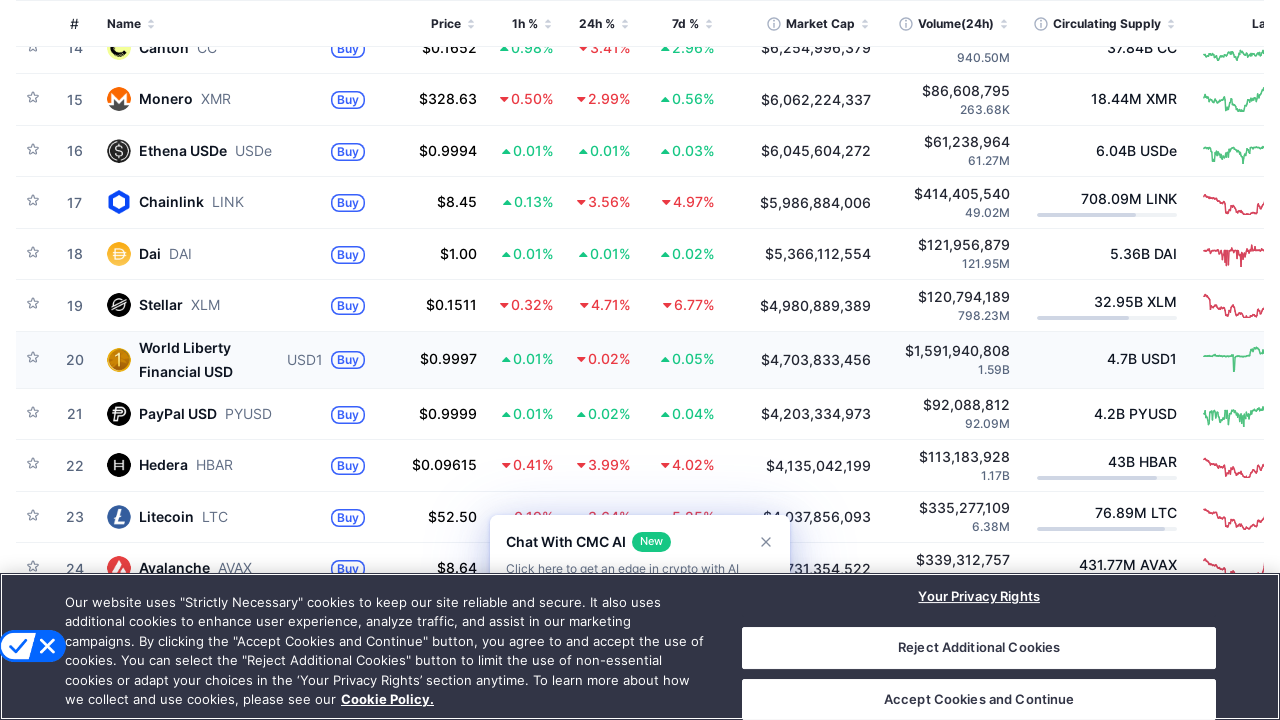

Hovered over table row at index 41 to trigger lazy loading at (648, 360) on table tbody tr:nth-child(41)
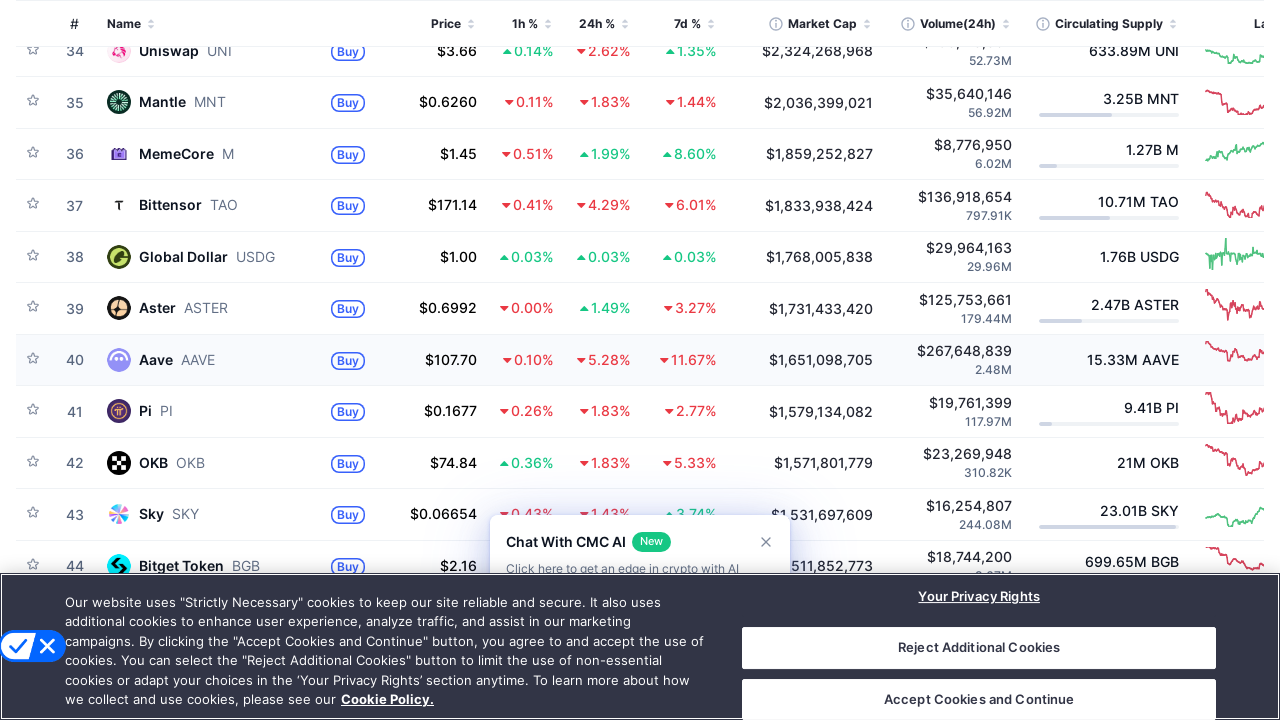

Waited 500ms for content to load after hovering row 41
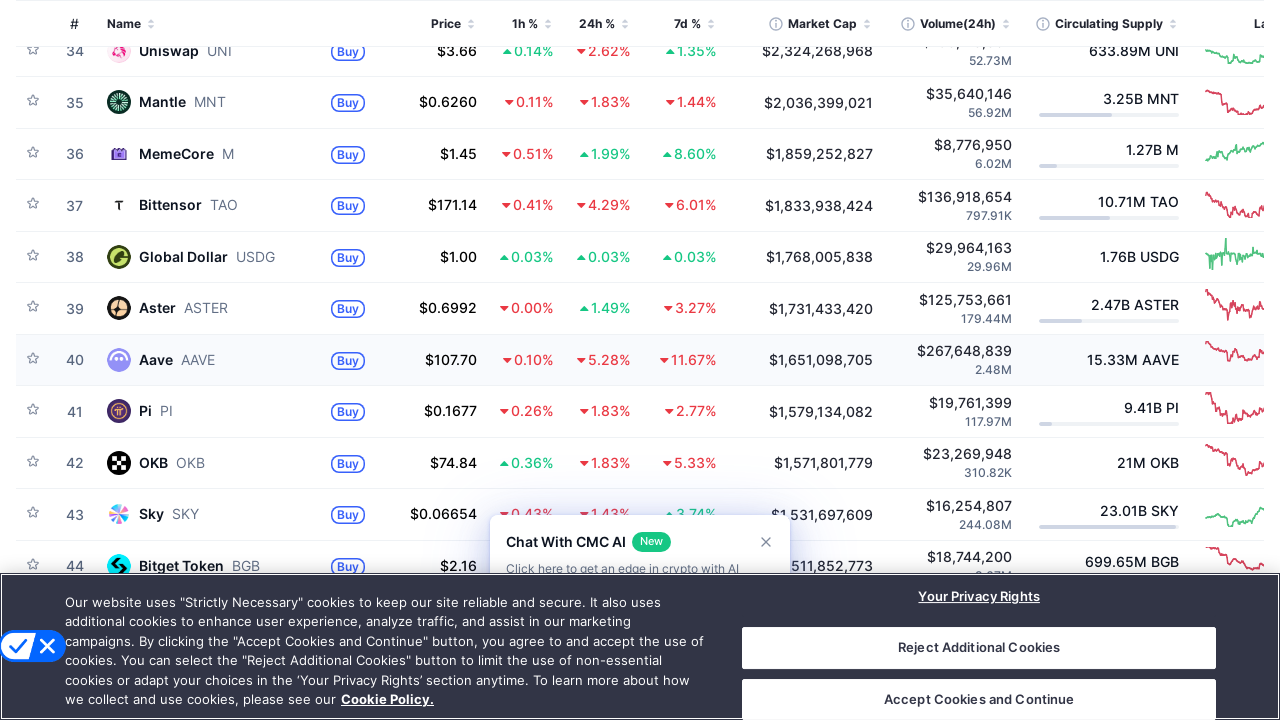

Table row at index 61 is present
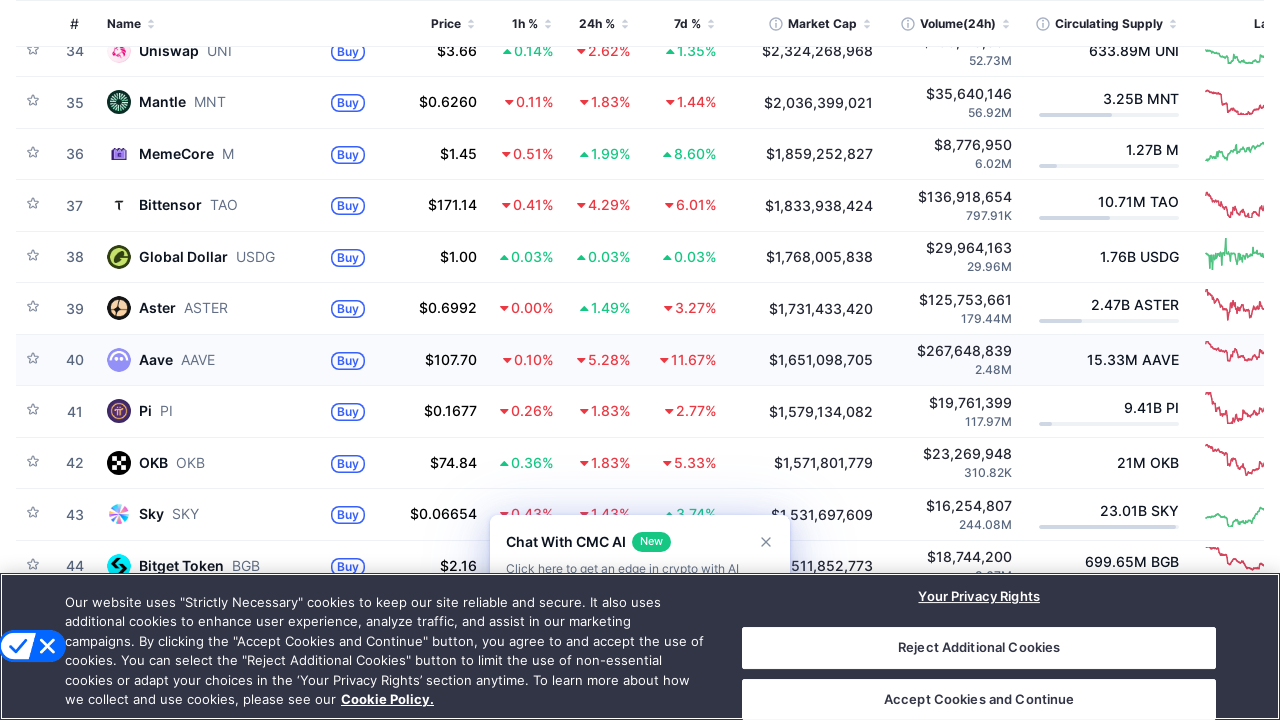

Hovered over table row at index 61 to trigger lazy loading at (648, 361) on table tbody tr:nth-child(61)
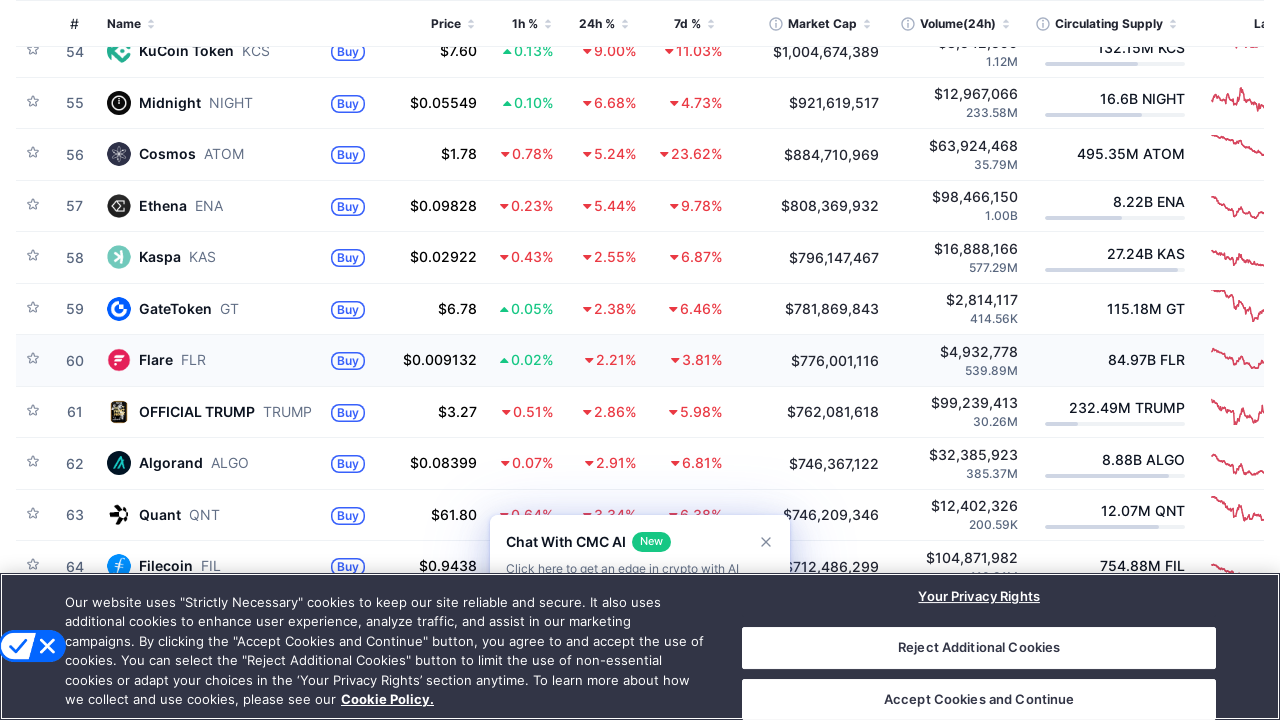

Waited 500ms for content to load after hovering row 61
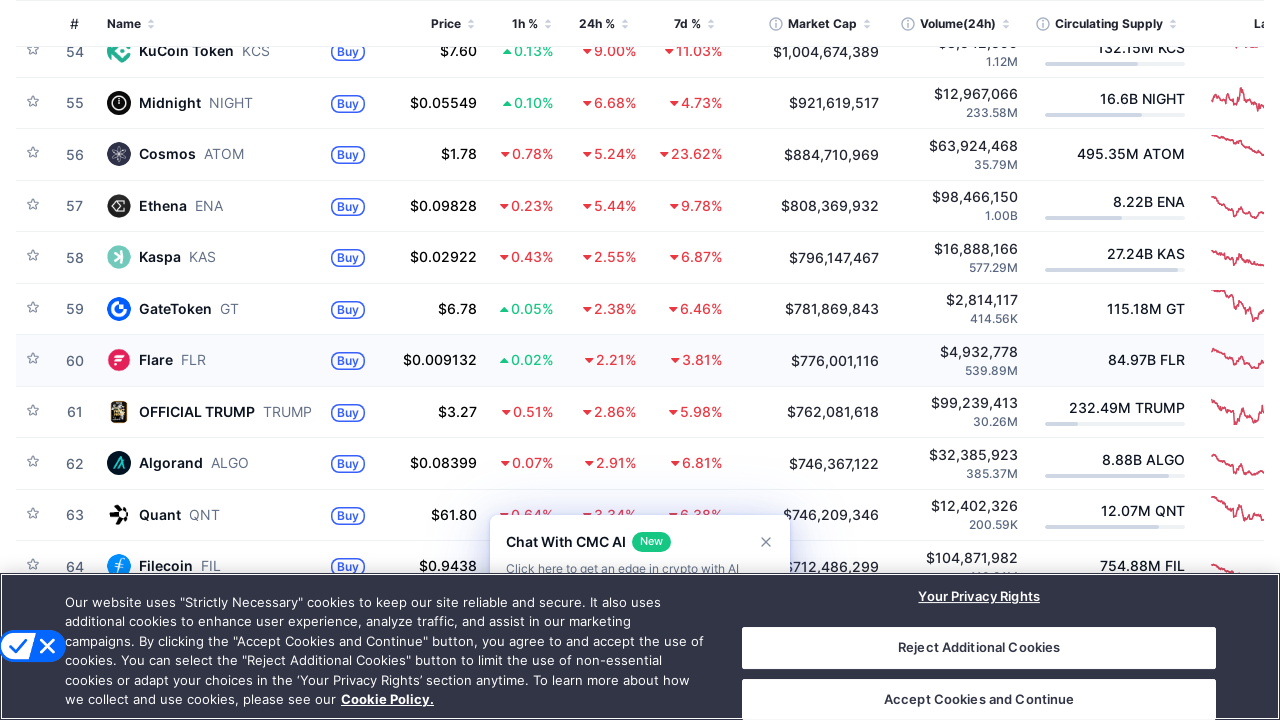

Table row at index 81 is present
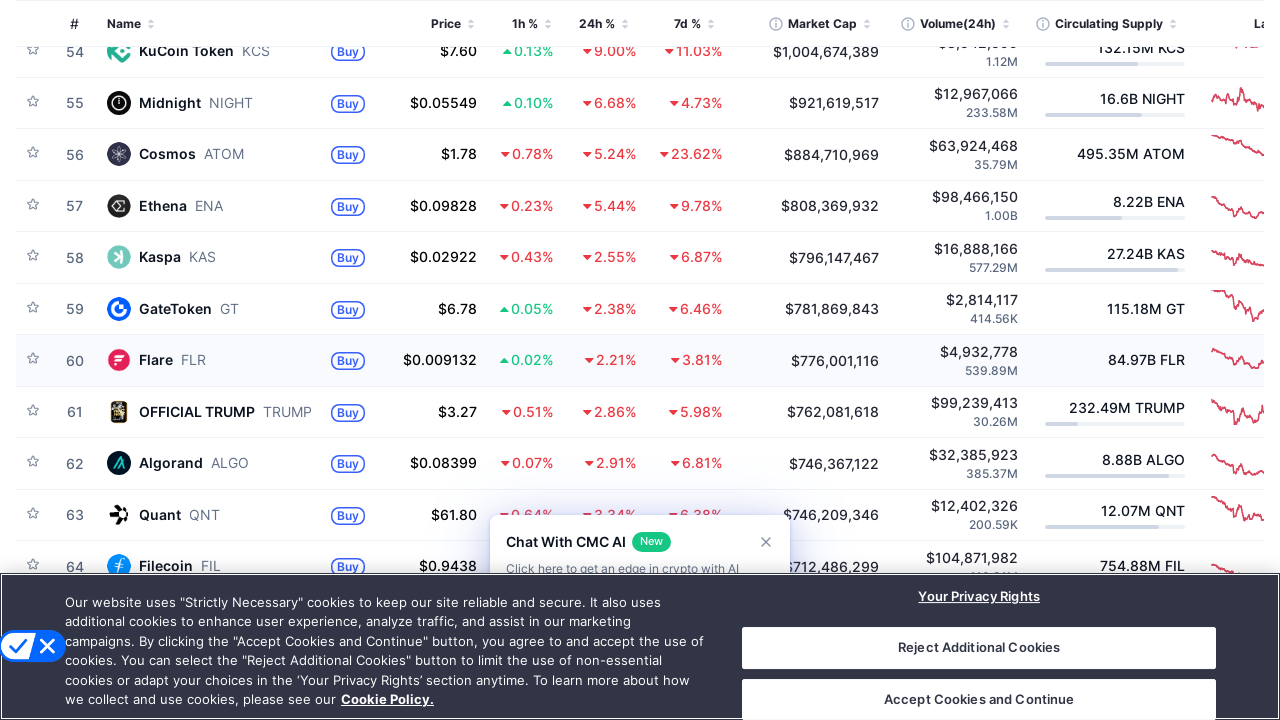

Hovered over table row at index 81 to trigger lazy loading at (648, 361) on table tbody tr:nth-child(81)
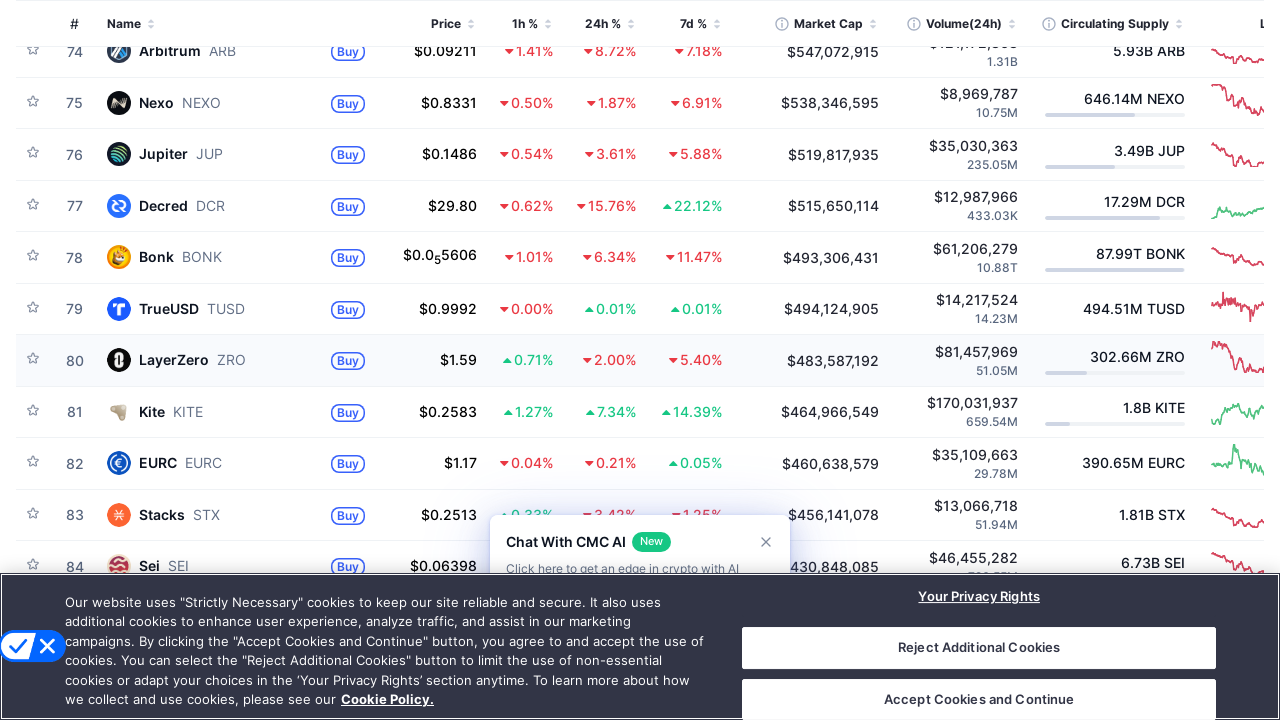

Waited 500ms for content to load after hovering row 81
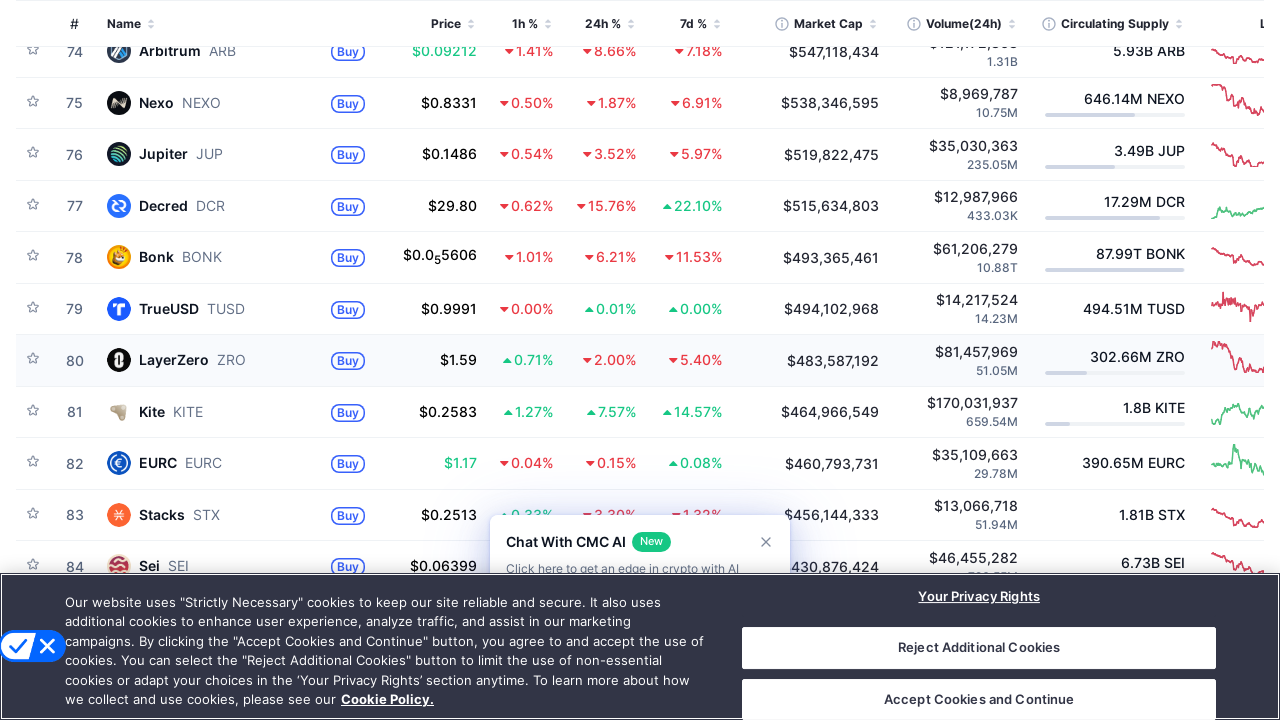

Verified that cryptocurrency table rows are visible
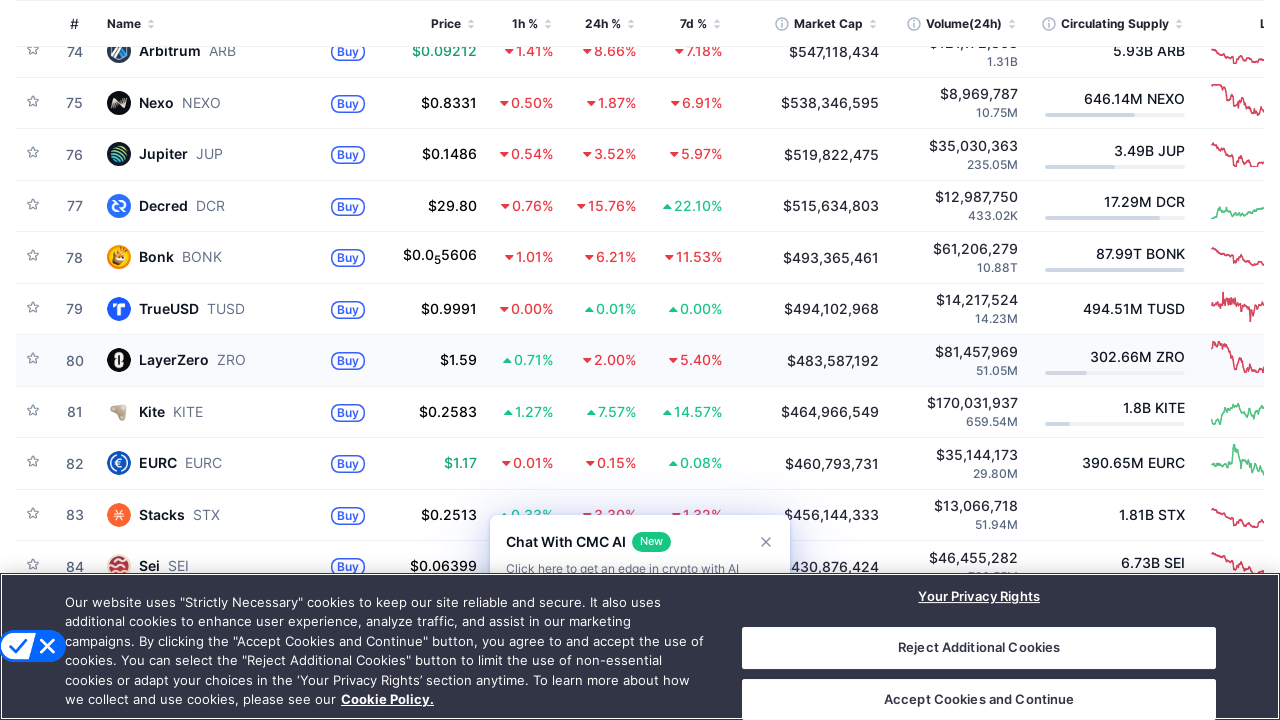

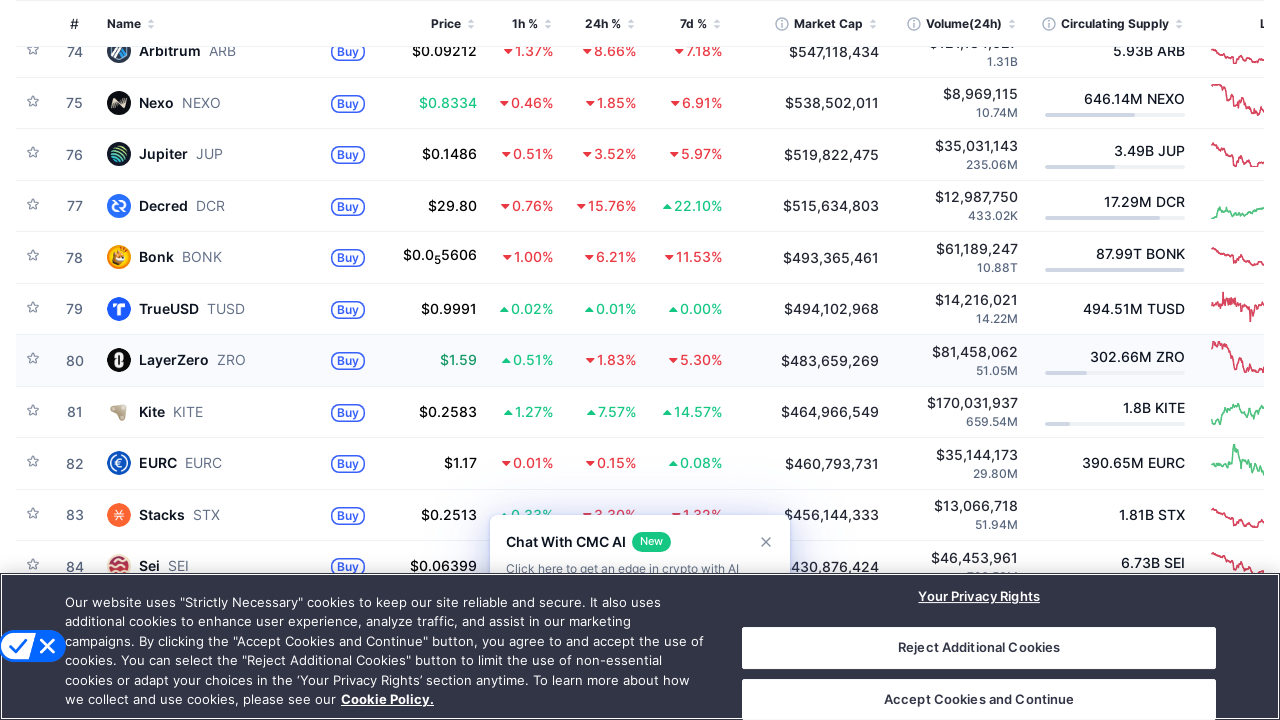